Tests registration form validation by entering mismatched passwords and verifying the password confirmation error message

Starting URL: https://alada.vn/tai-khoan/dang-ky.html

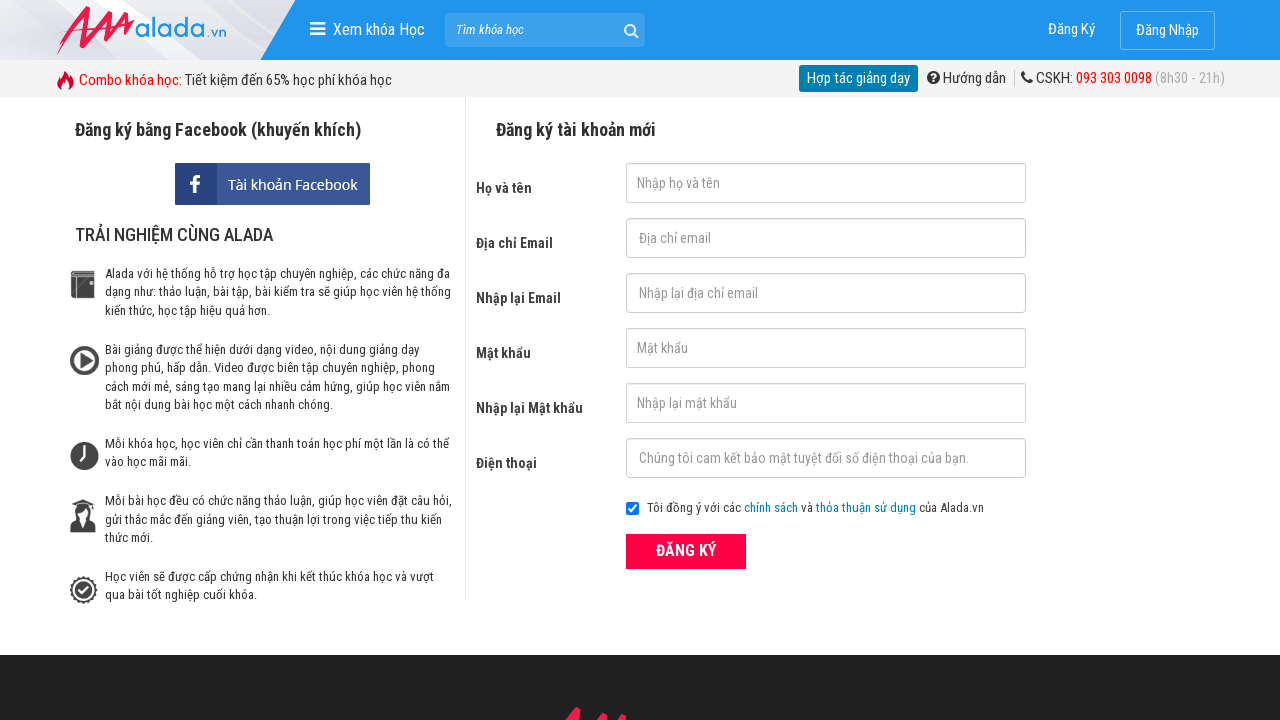

Filled first name field with 'huyentran' on //input[@id='txtFirstname']
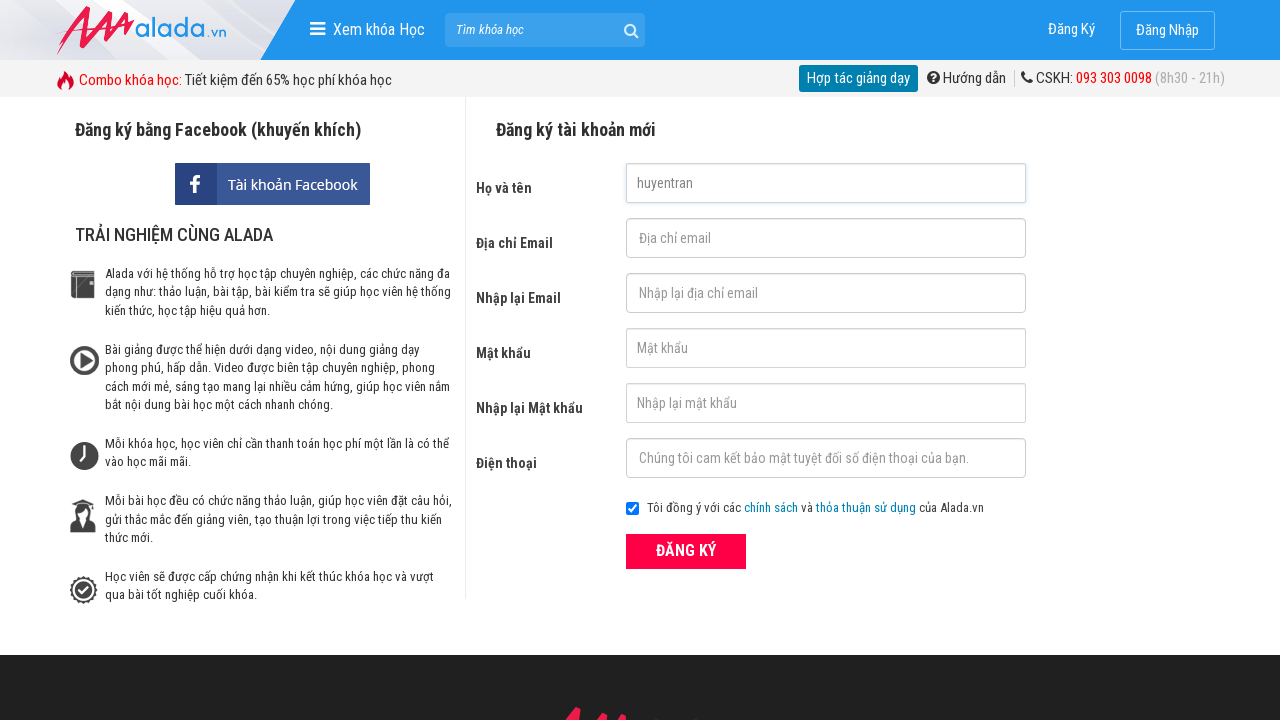

Filled email field with 'htran1904@gmail.com' on //input[@id='txtEmail']
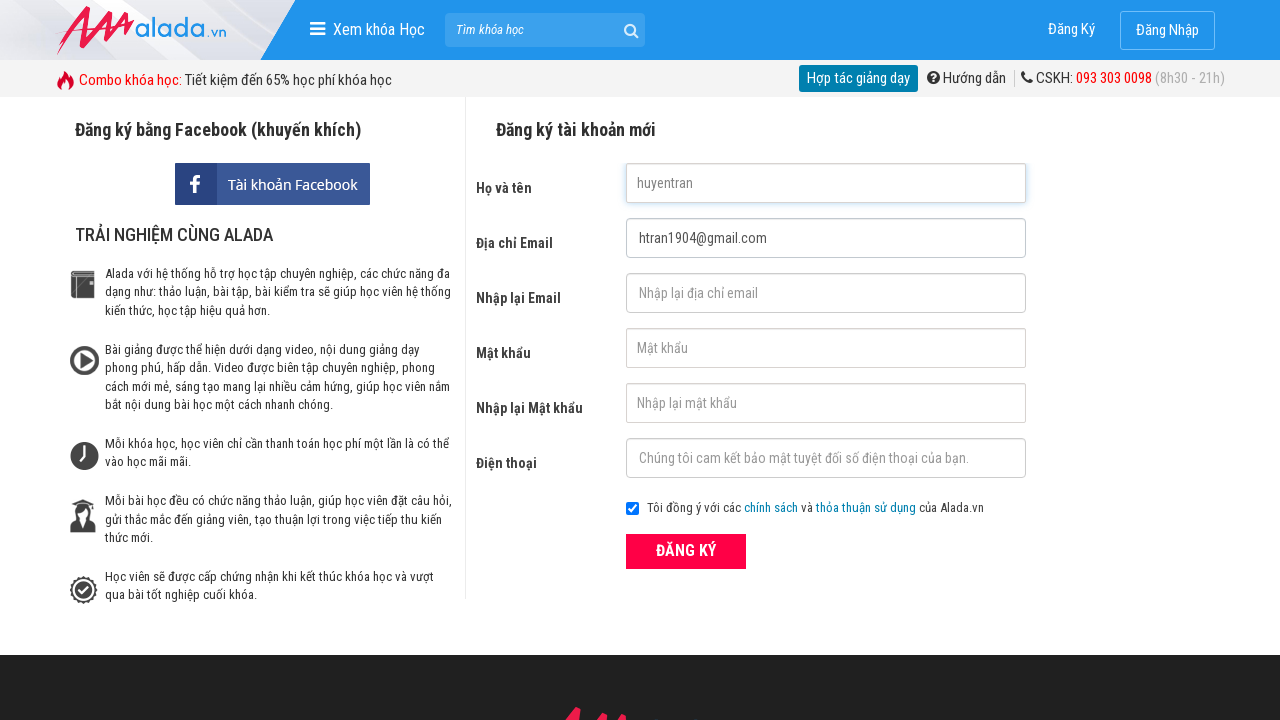

Filled confirm email field with 'htran1904@gmail.com' on //input[@id='txtCEmail']
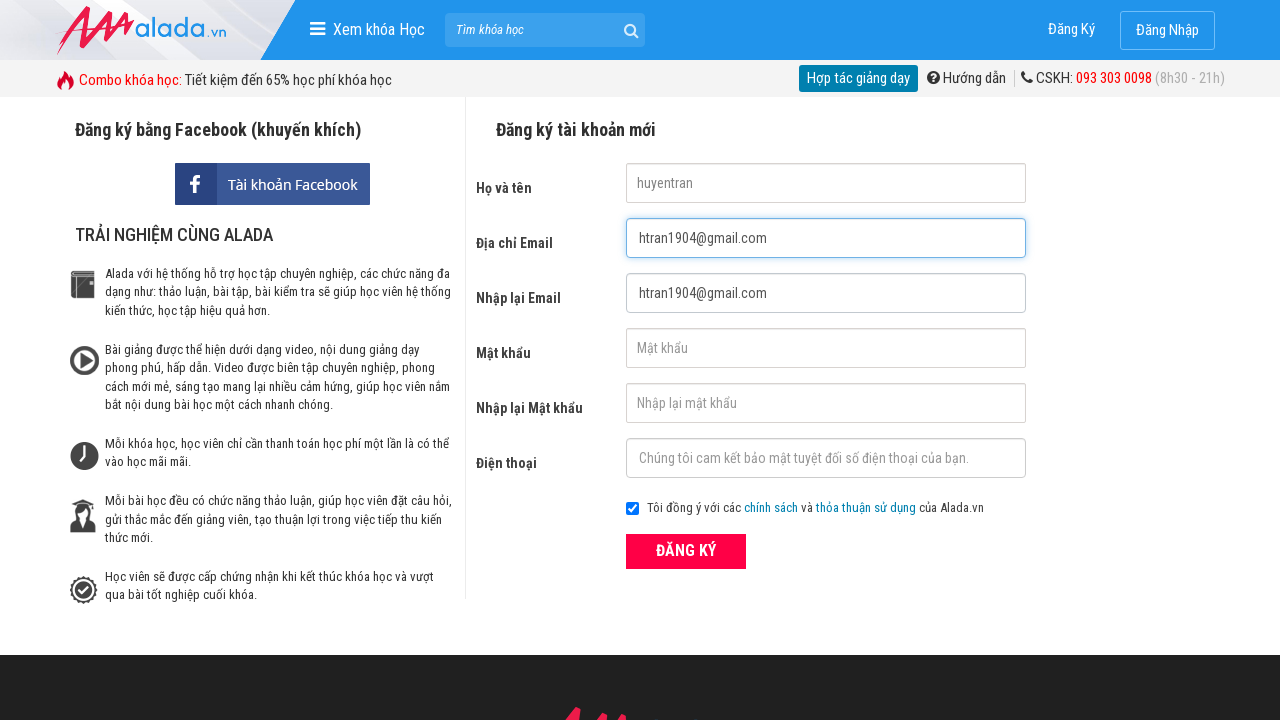

Filled password field with '123456' on //input[@id='txtPassword']
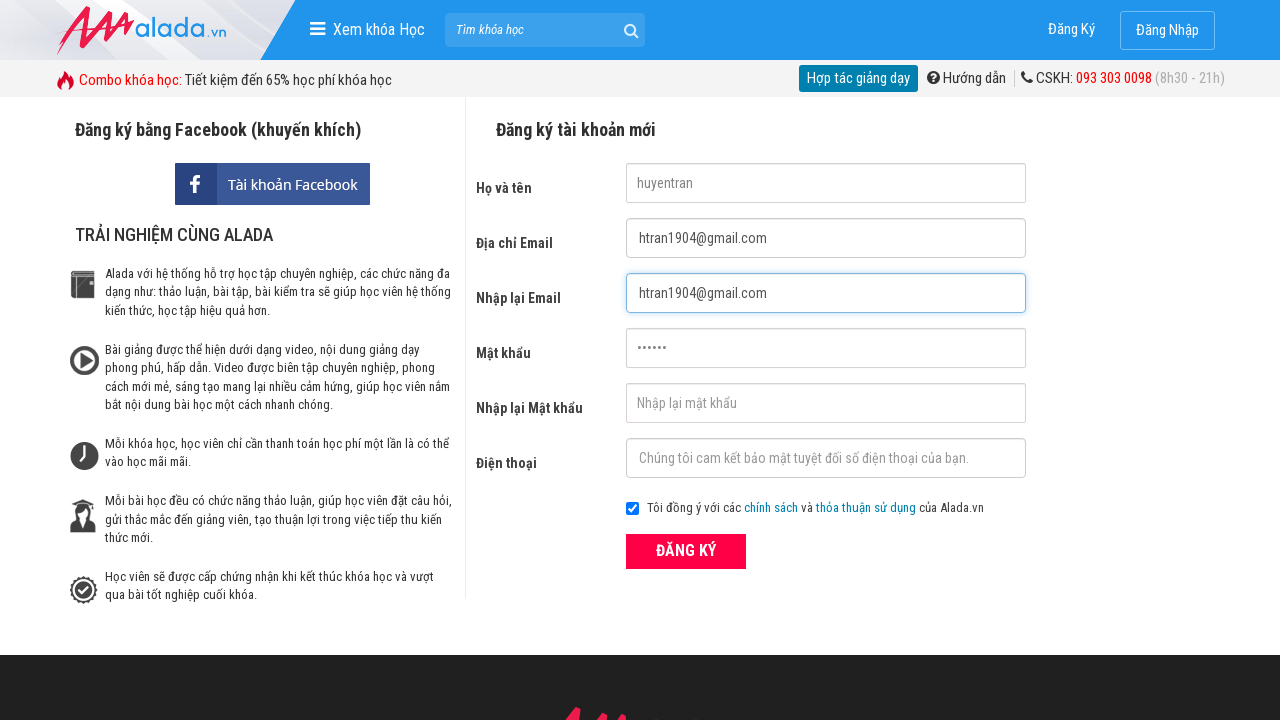

Filled confirm password field with mismatched password '1234567' on //input[@id='txtCPassword']
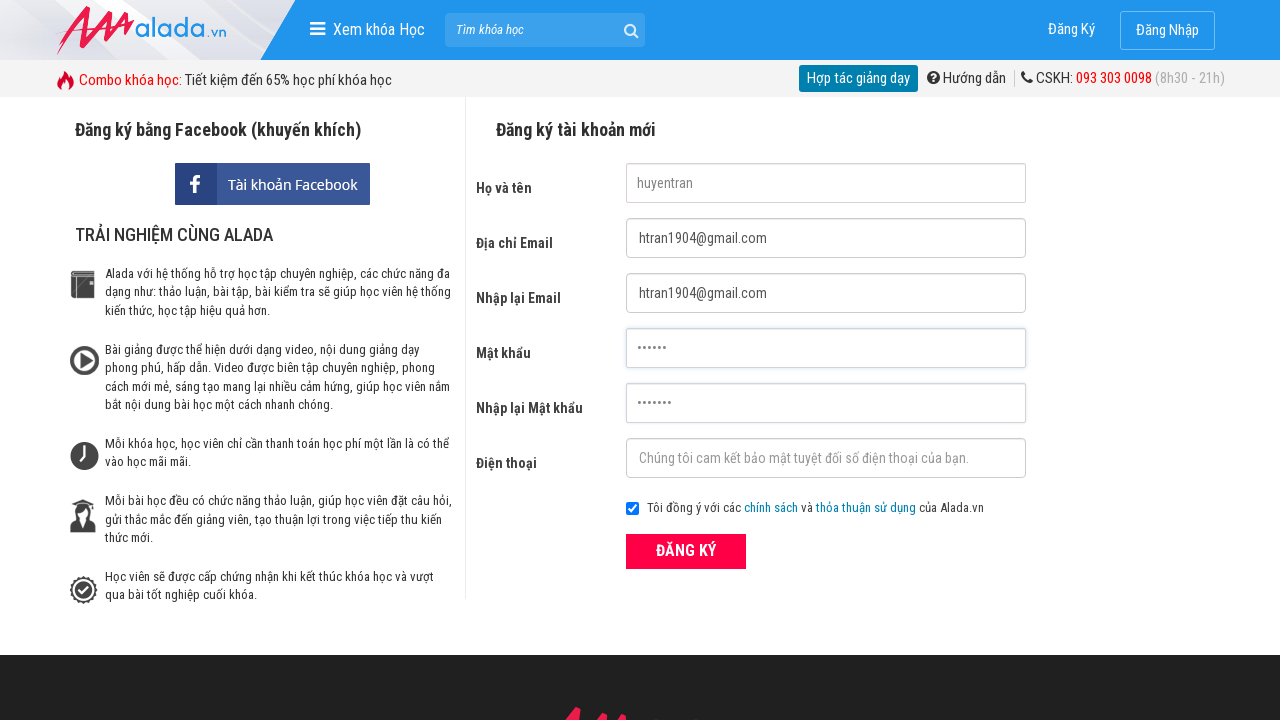

Filled phone field with '0123456789' on //input[@id='txtPhone']
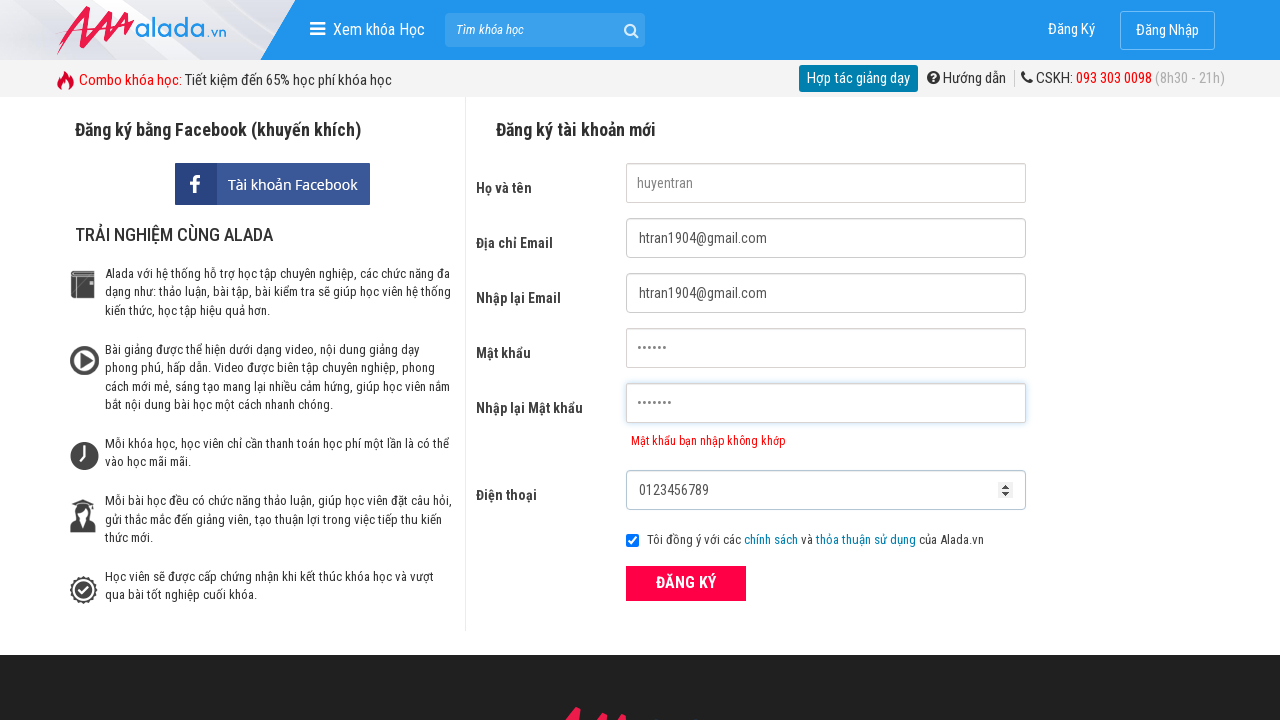

Clicked submit button to register with mismatched passwords at (686, 583) on xpath=//button[@type='submit']
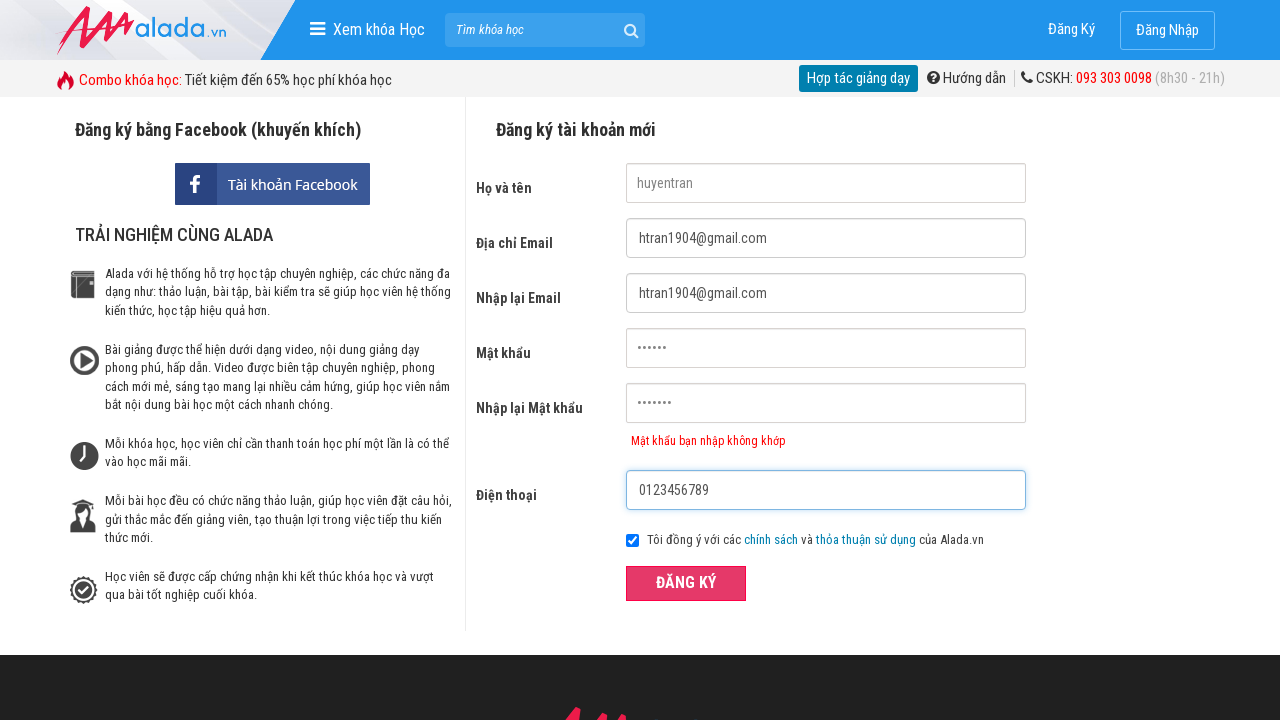

Password confirmation error message appeared, validating form rejects mismatched passwords
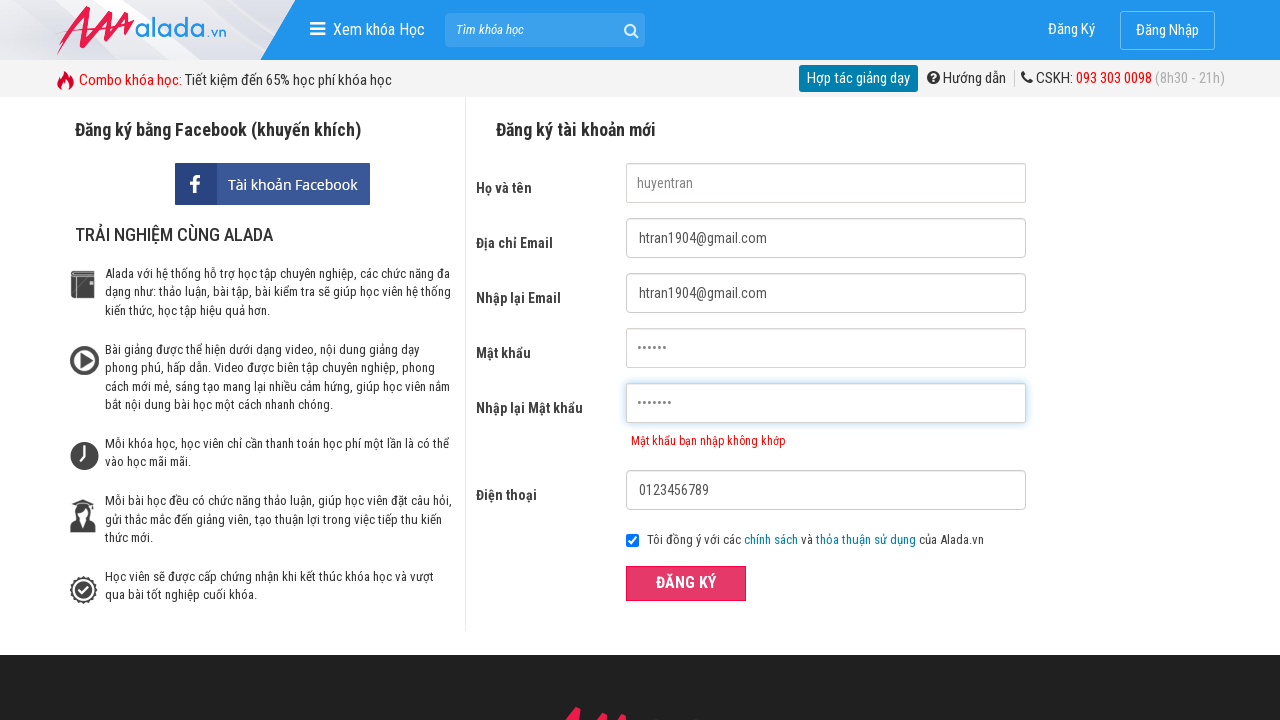

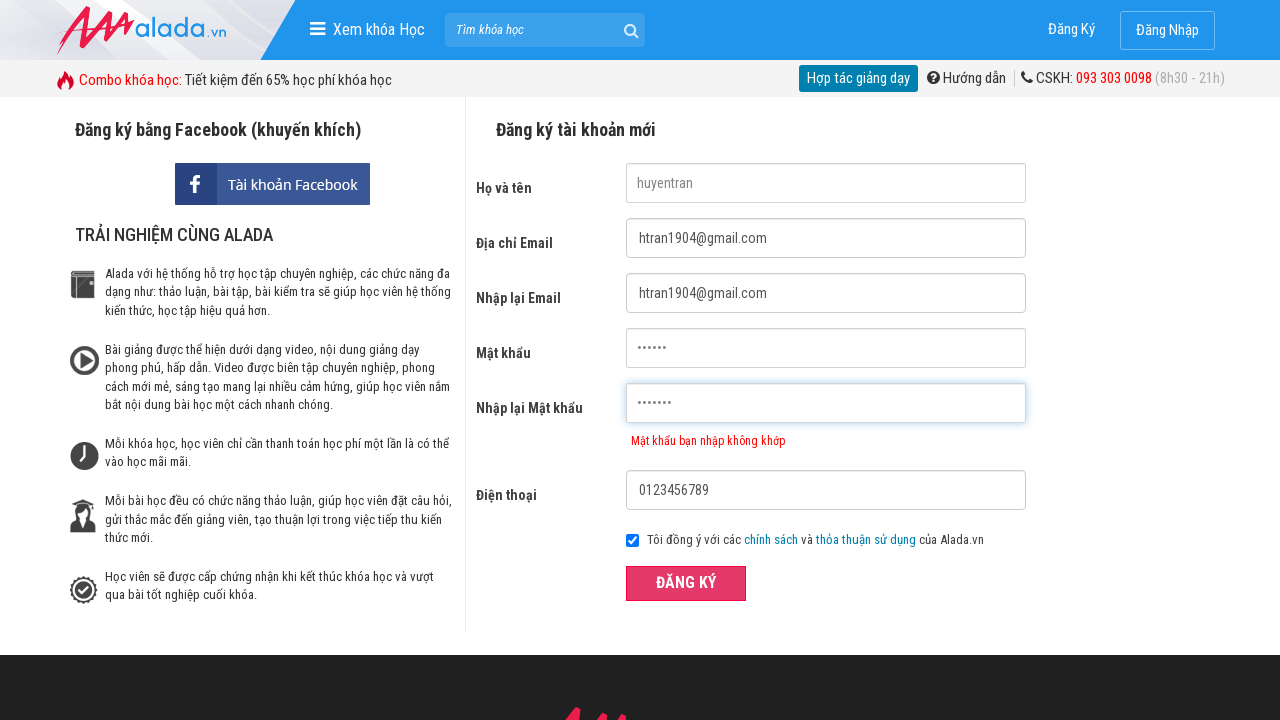